Tests basic browser navigation by clicking the HOME link, then using browser back and forward navigation buttons

Starting URL: https://www.letskodeit.com/practice

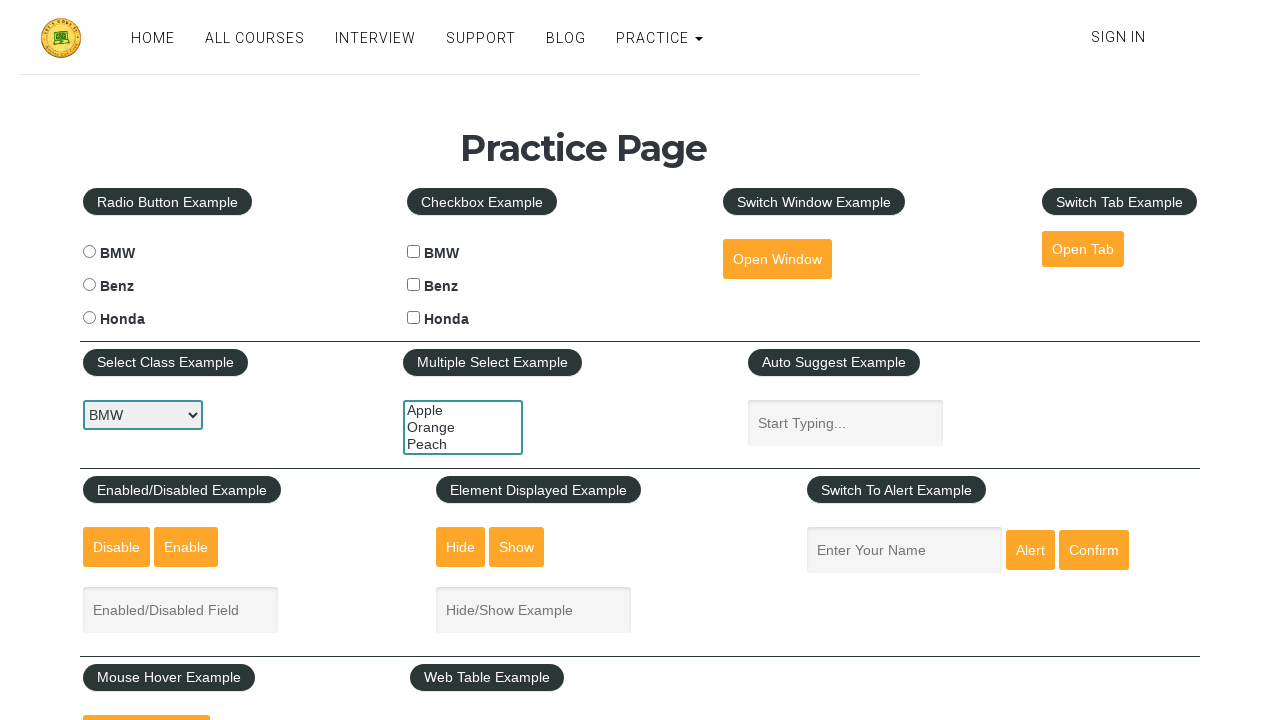

Clicked HOME link at (153, 38) on text=HOME
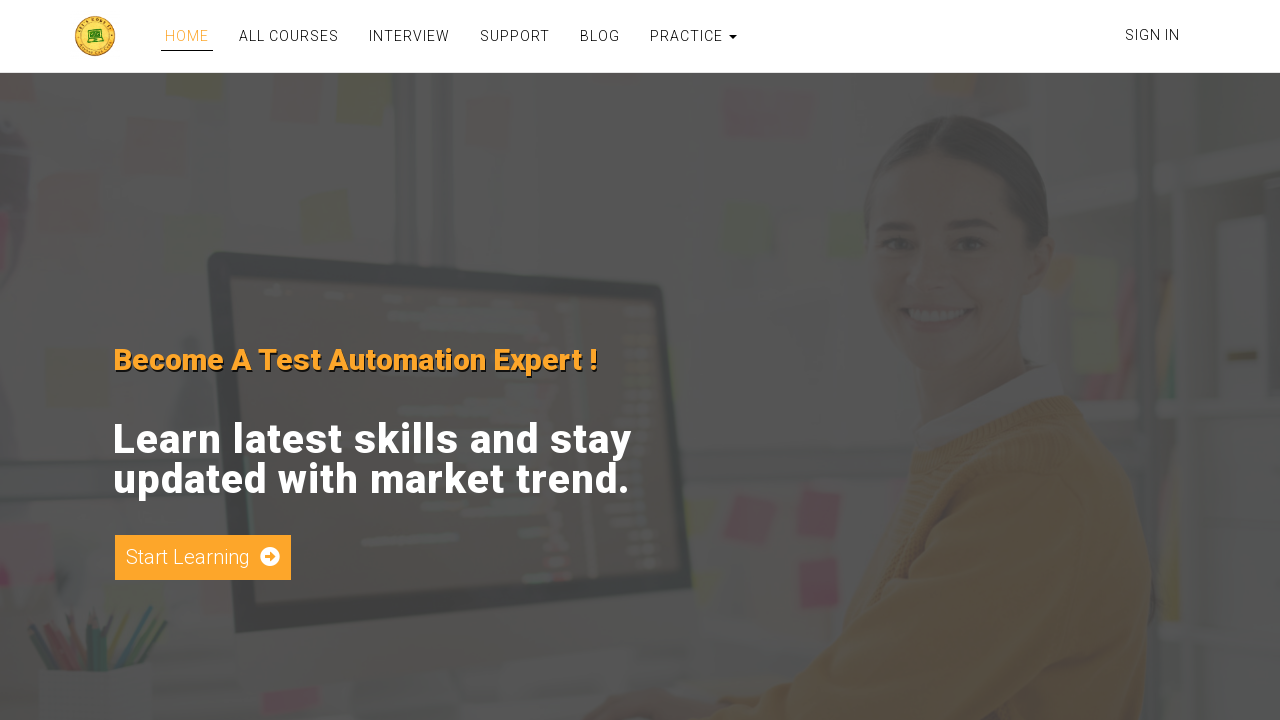

Navigated back to previous page
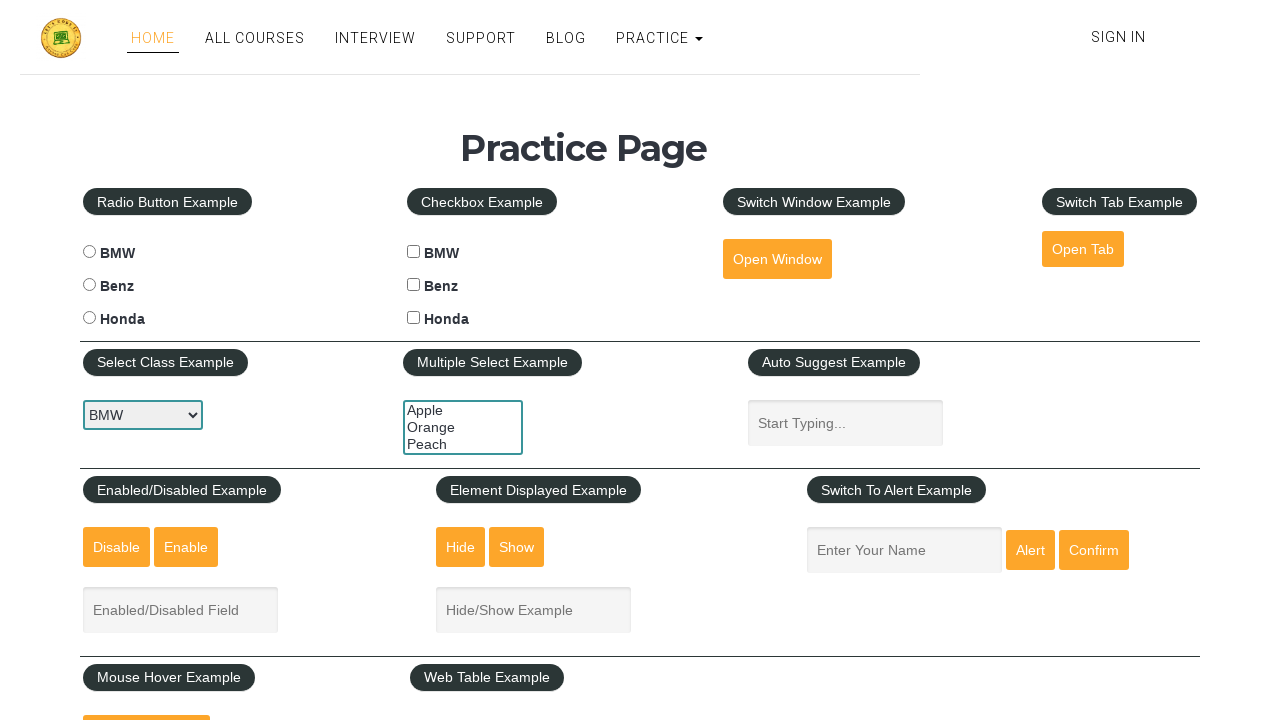

Navigated forward
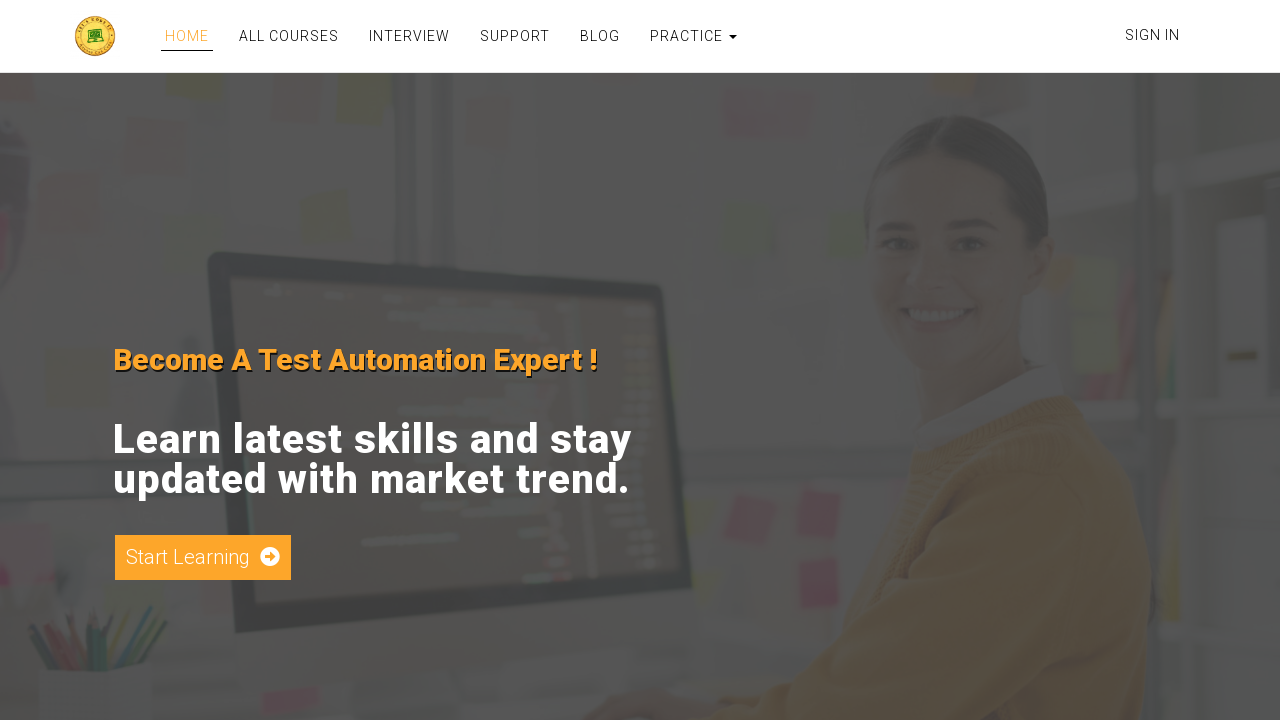

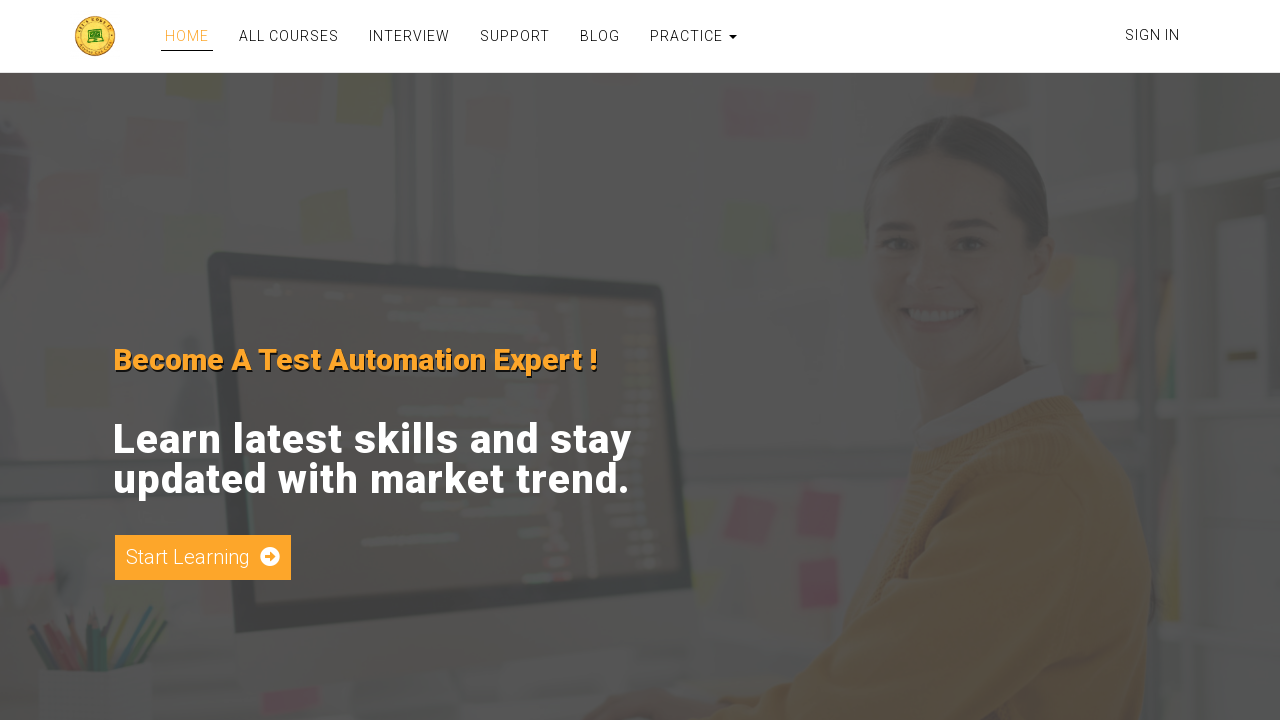